Tests scrolling functionality on a table component and verifies that the sum of values in the 4th column matches the displayed total amount

Starting URL: https://rahulshettyacademy.com/AutomationPractice/

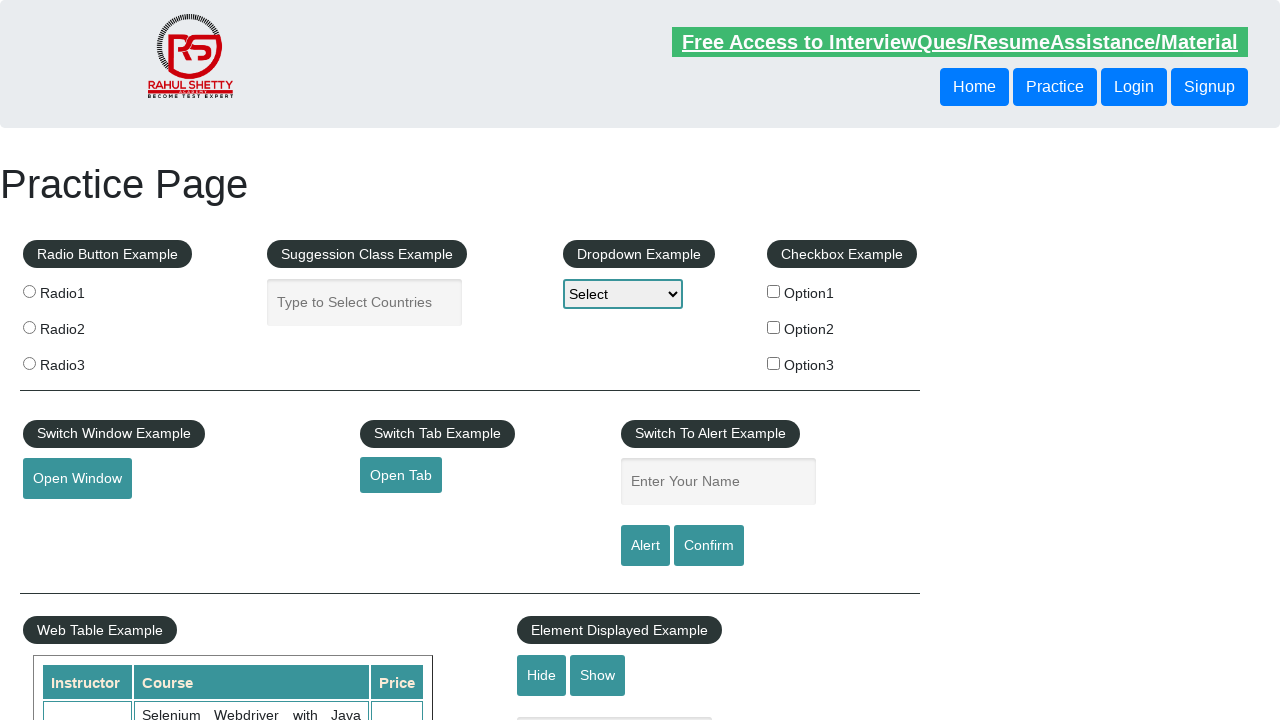

Scrolled table component to bottom to show all rows
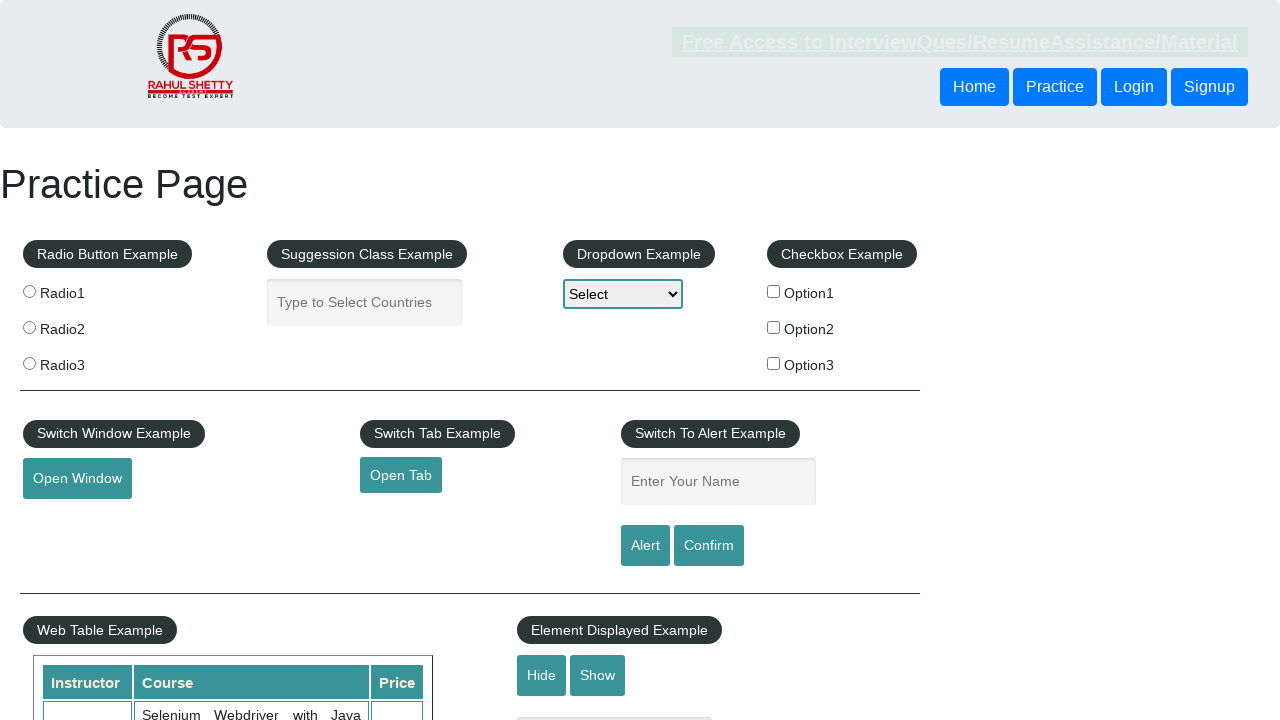

Waited for 4th column table cells to be visible
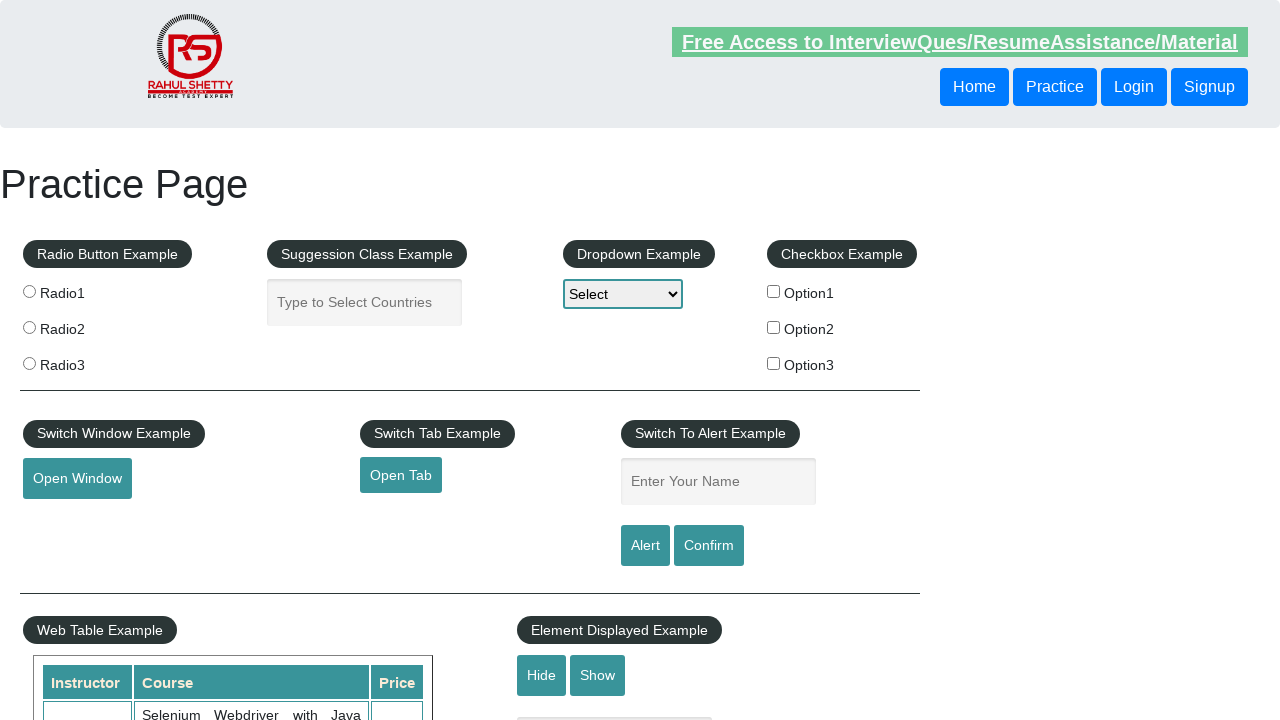

Retrieved all values from the 4th column of the table
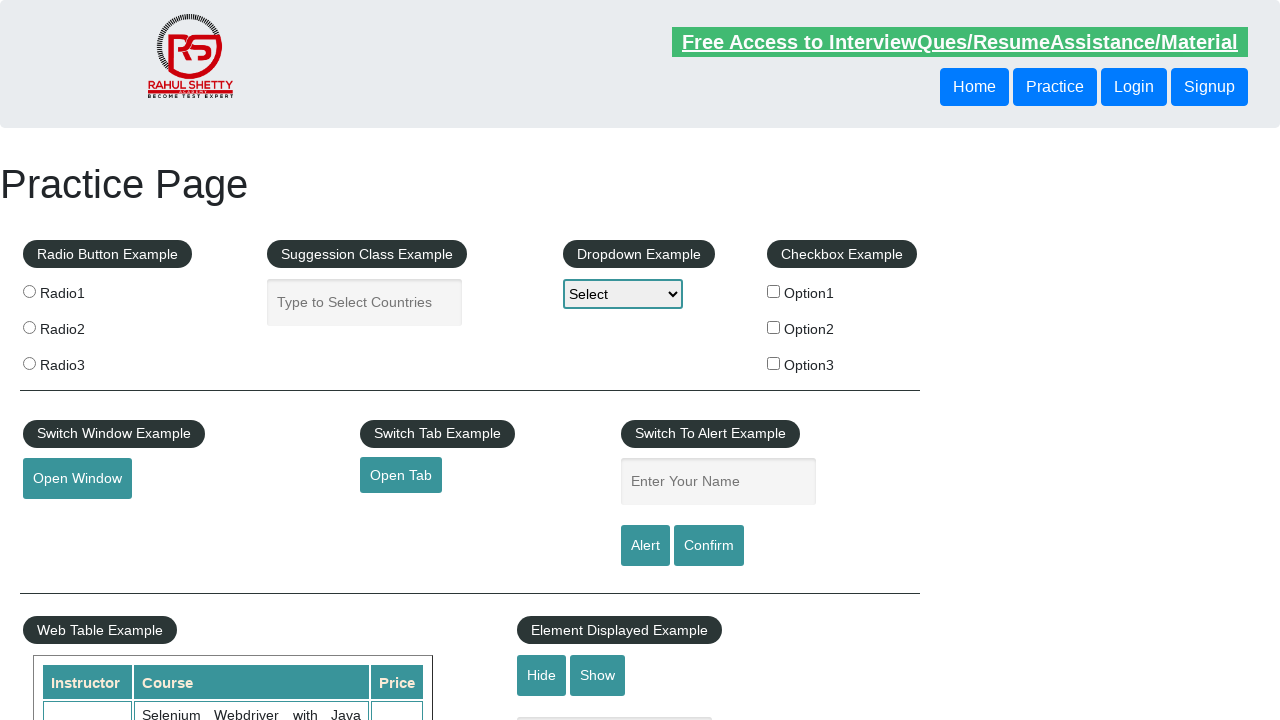

Calculated sum of 4th column values: 296
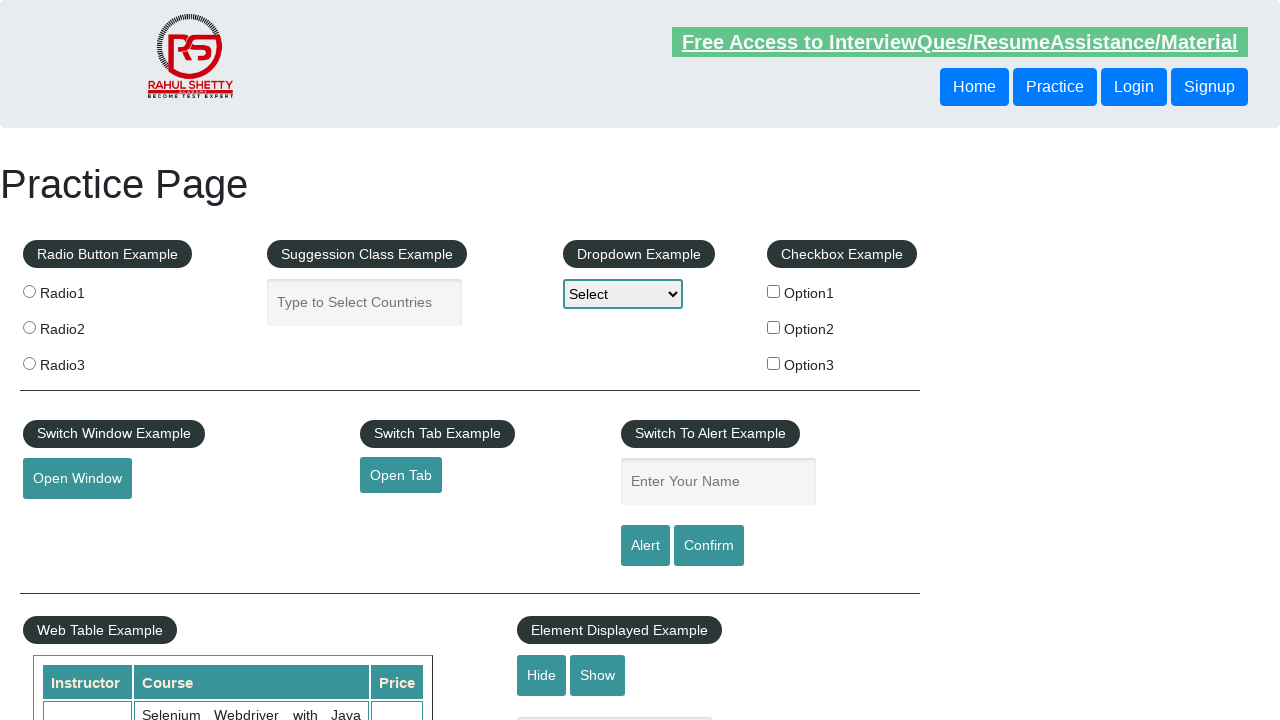

Retrieved displayed total amount element
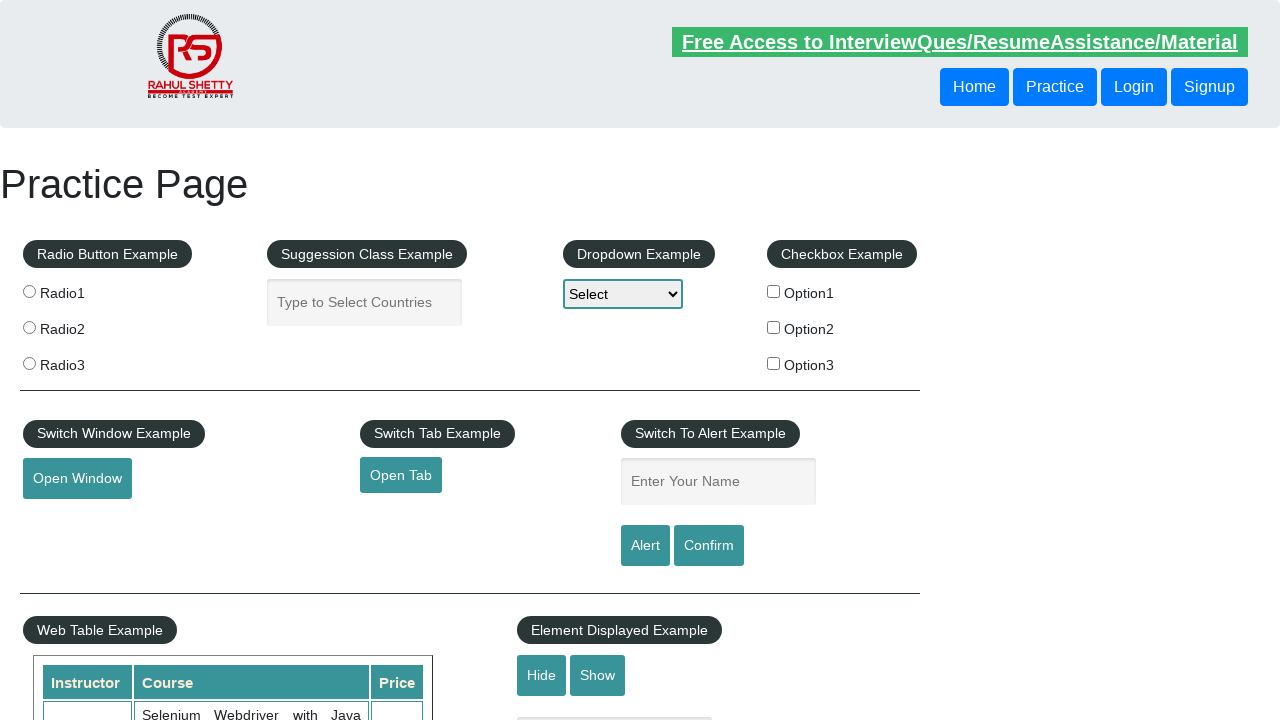

Extracted total amount value: 296
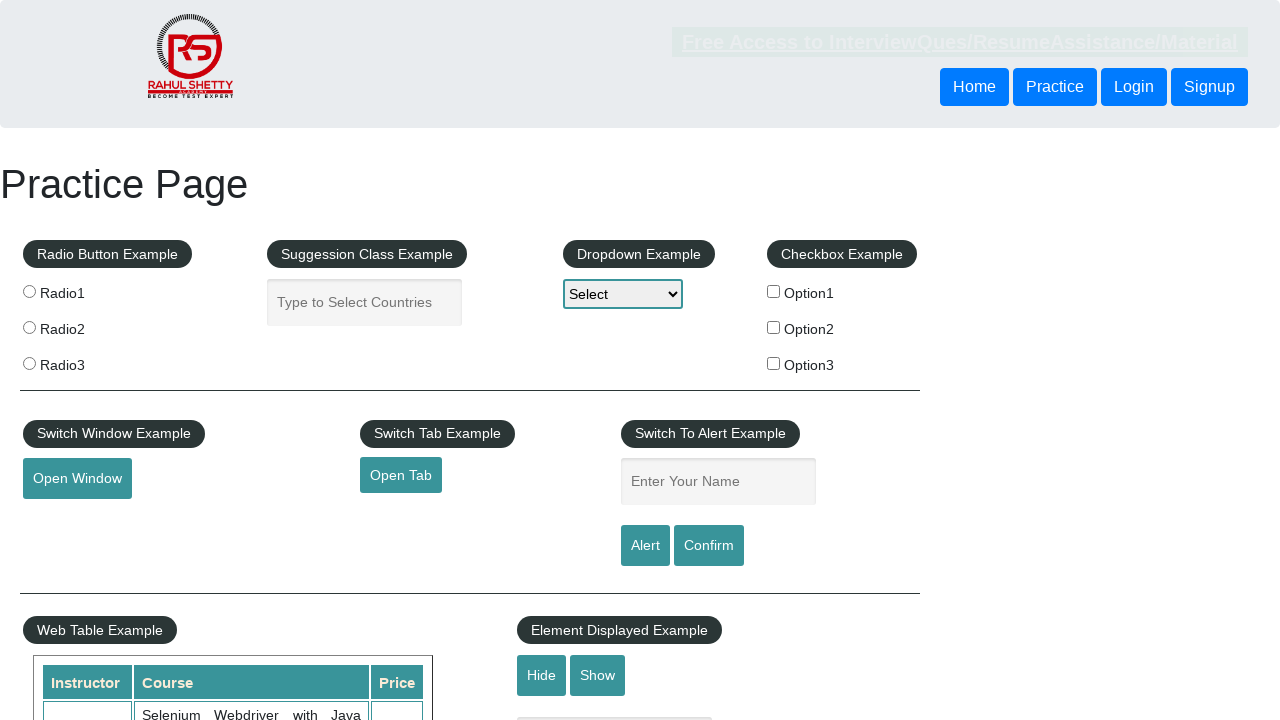

Verified sum of column values (296) matches displayed total (296)
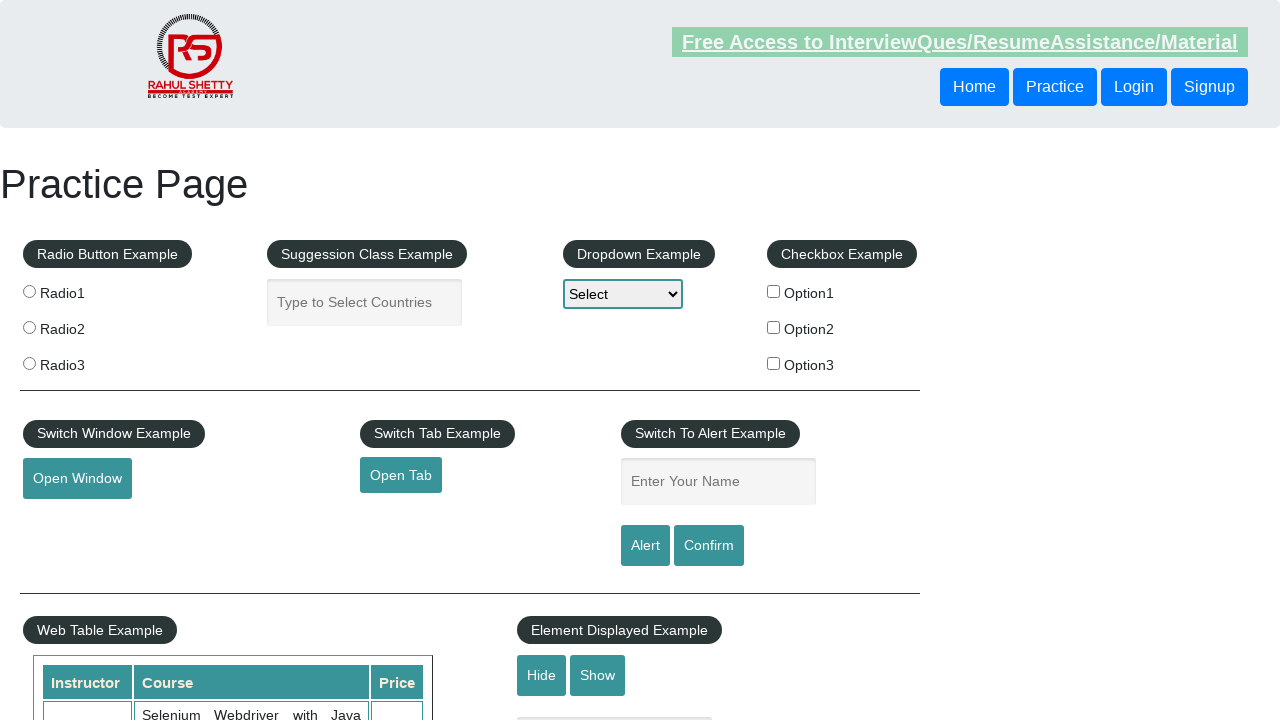

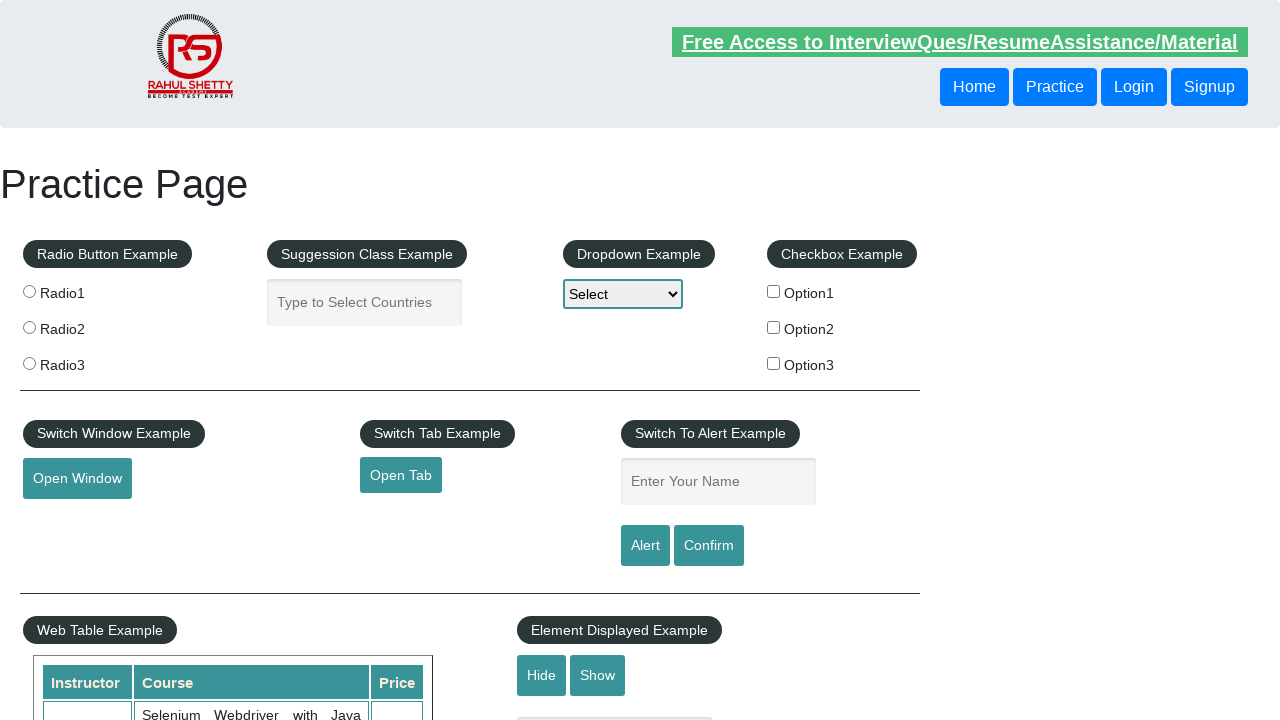